Tests marking individual todo items as complete using their checkboxes

Starting URL: https://demo.playwright.dev/todomvc

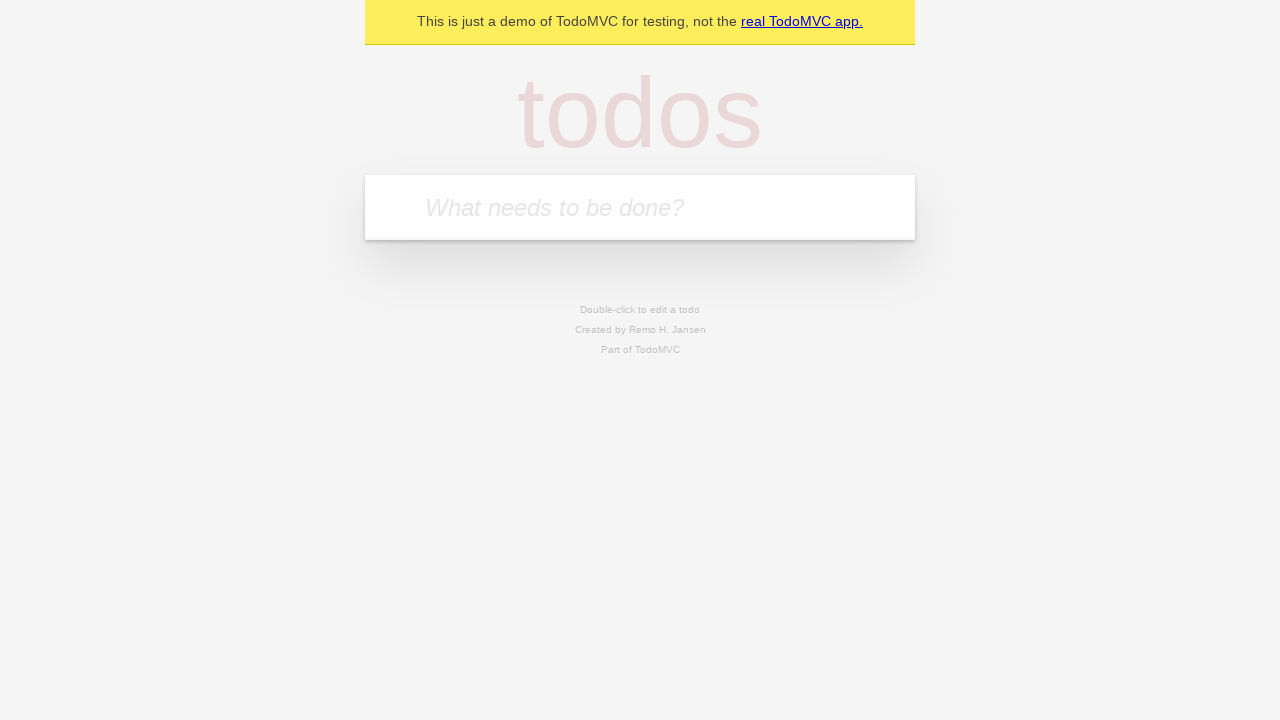

Filled todo input with 'buy some cheese' on internal:attr=[placeholder="What needs to be done?"i]
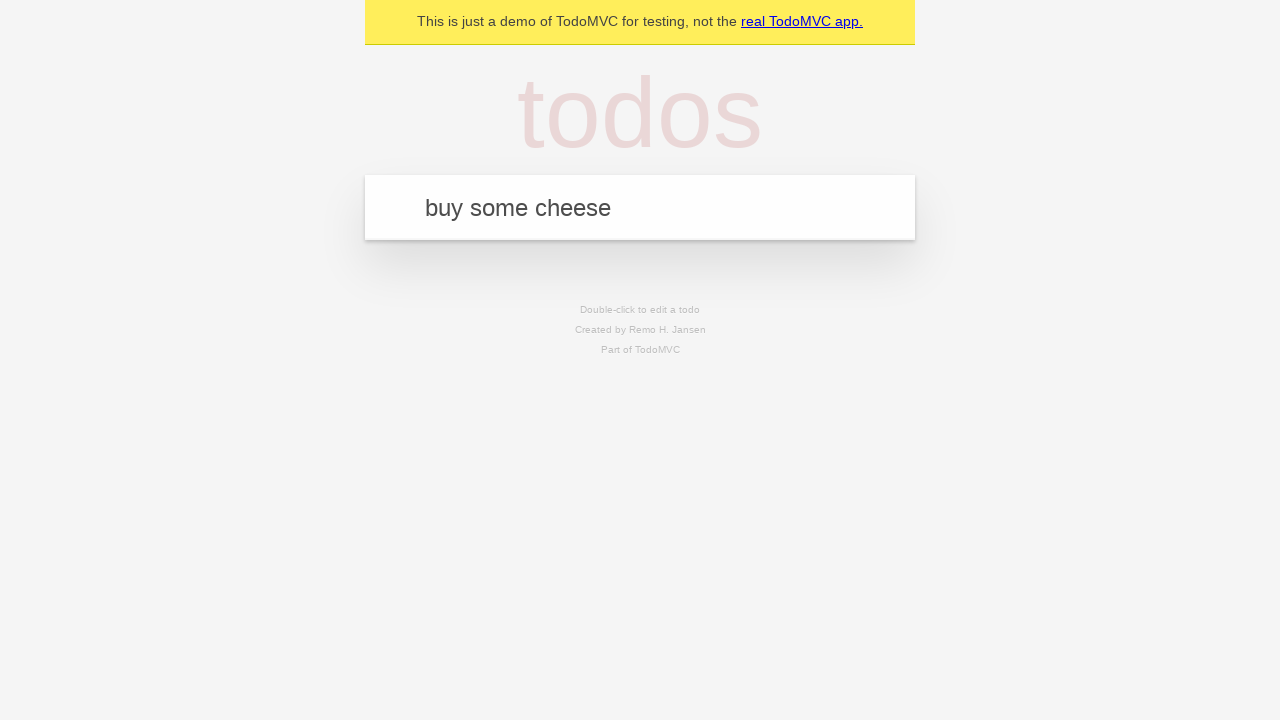

Pressed Enter to create first todo item on internal:attr=[placeholder="What needs to be done?"i]
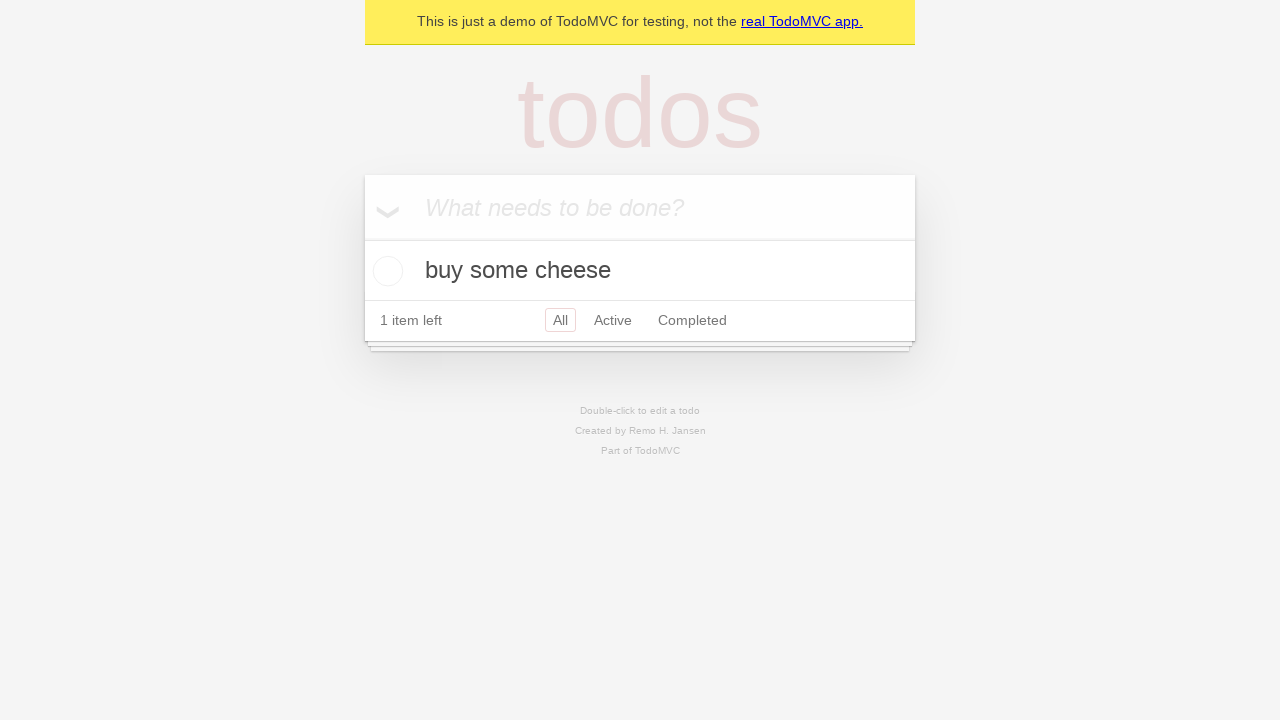

Filled todo input with 'feed the cat' on internal:attr=[placeholder="What needs to be done?"i]
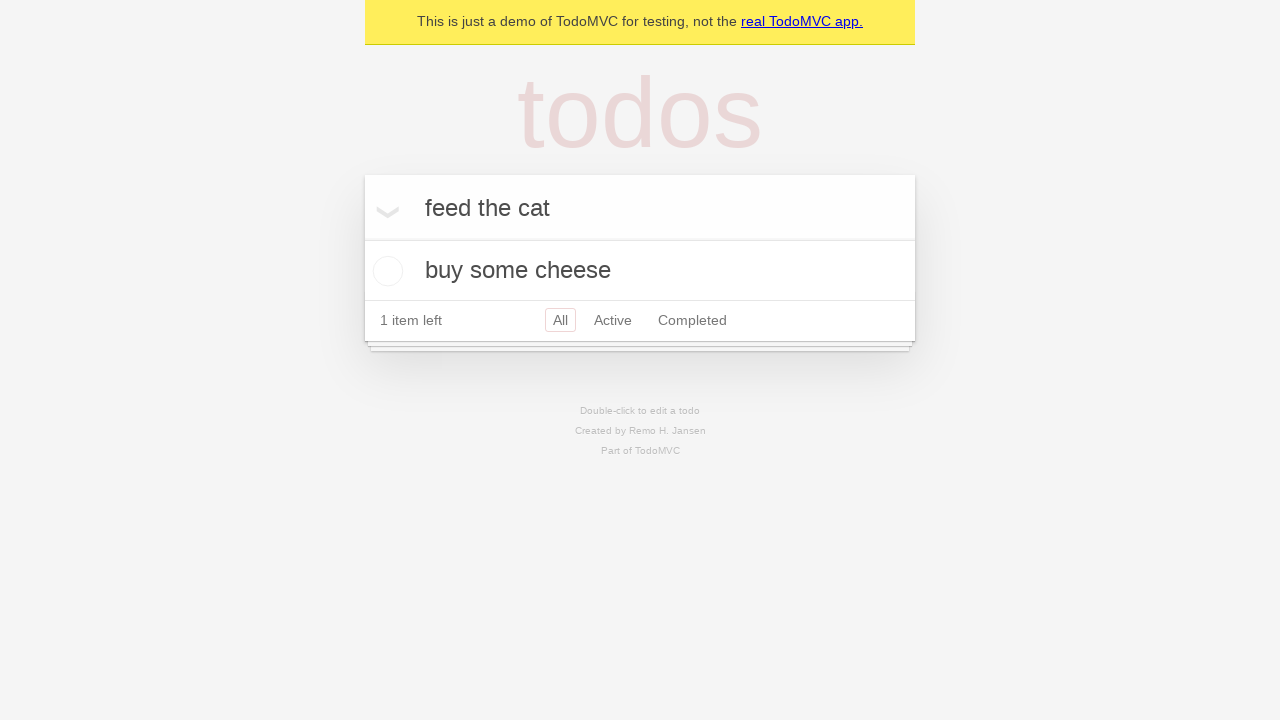

Pressed Enter to create second todo item on internal:attr=[placeholder="What needs to be done?"i]
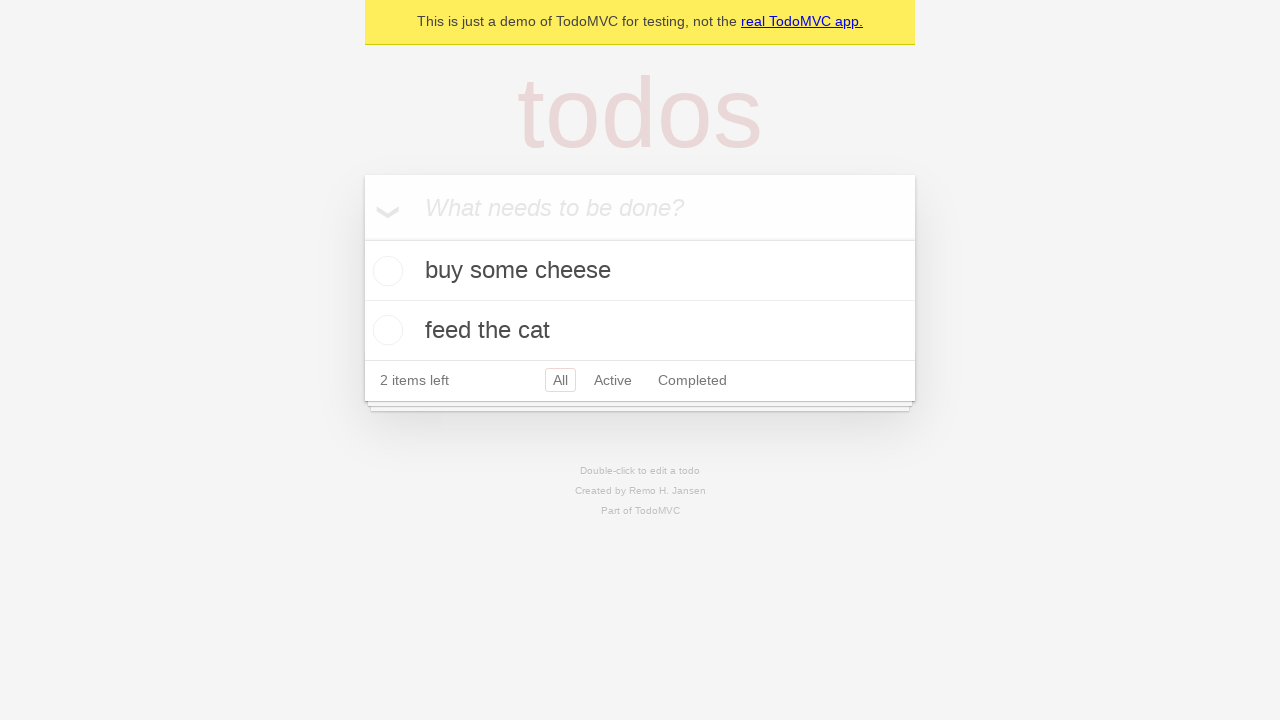

Checked the first todo item checkbox at (385, 271) on internal:testid=[data-testid="todo-item"s] >> nth=0 >> internal:role=checkbox
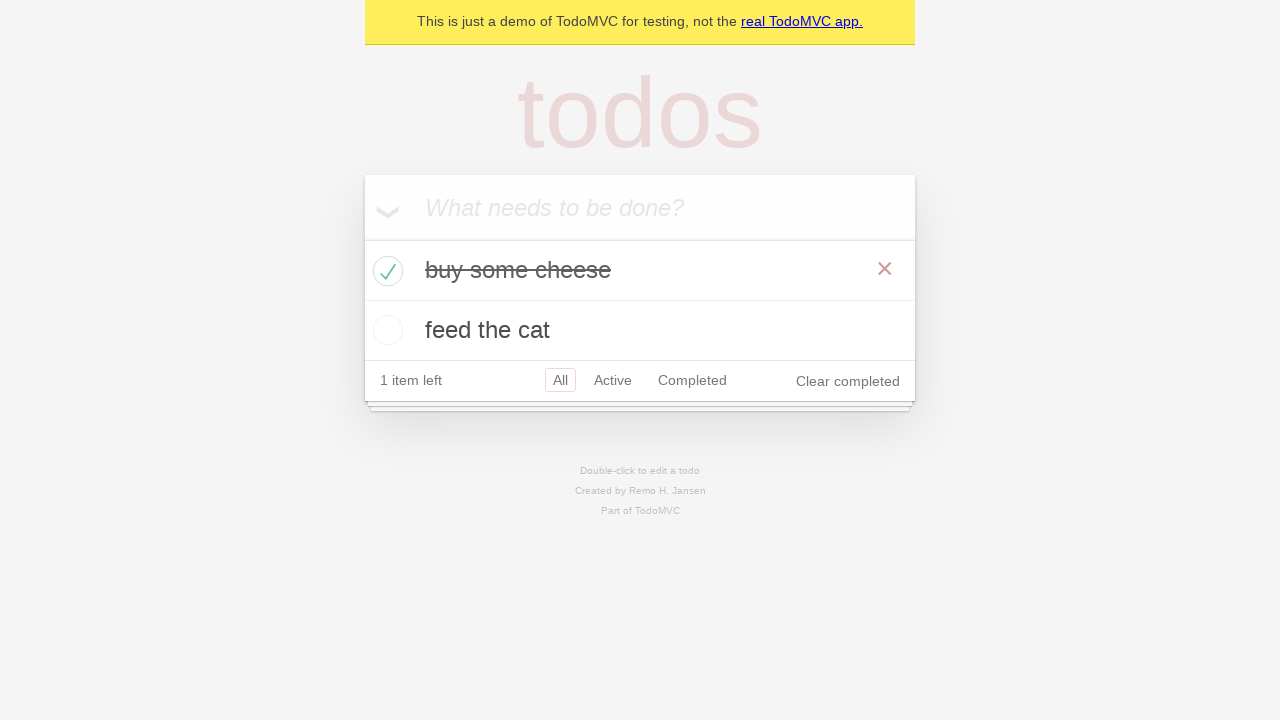

Checked the second todo item checkbox at (385, 330) on internal:testid=[data-testid="todo-item"s] >> nth=1 >> internal:role=checkbox
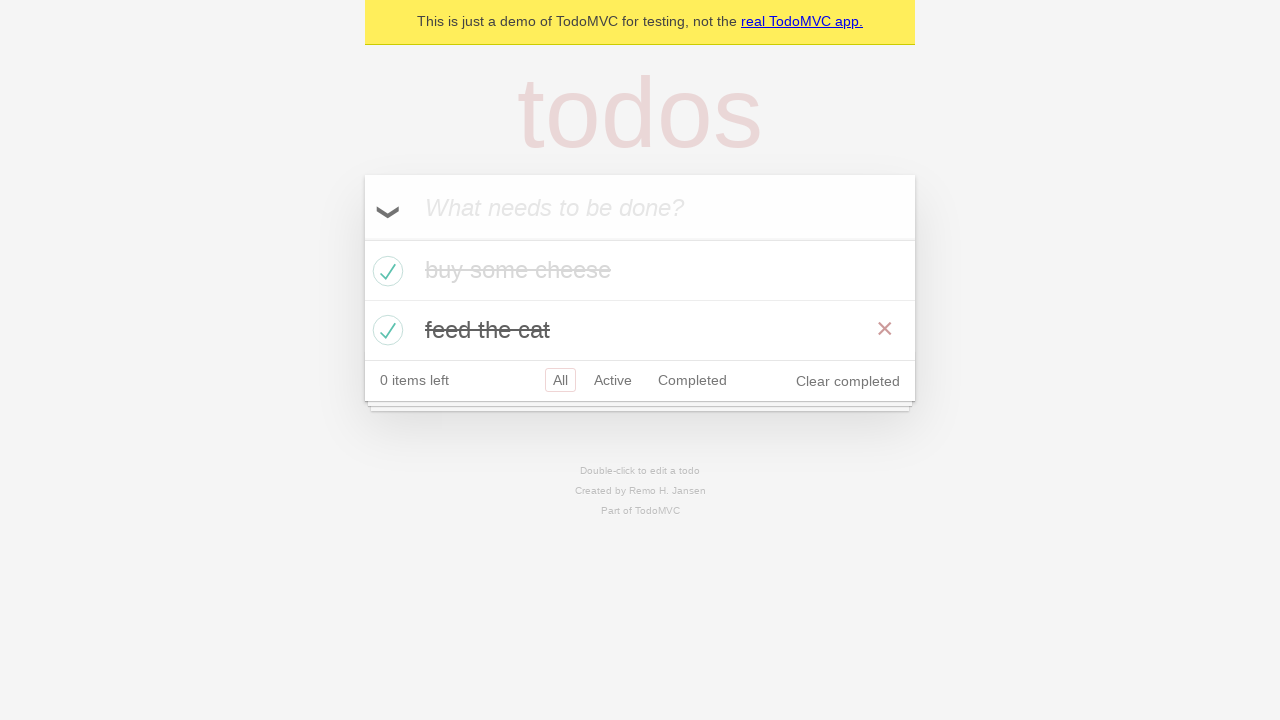

Waited for todo items to be marked as completed
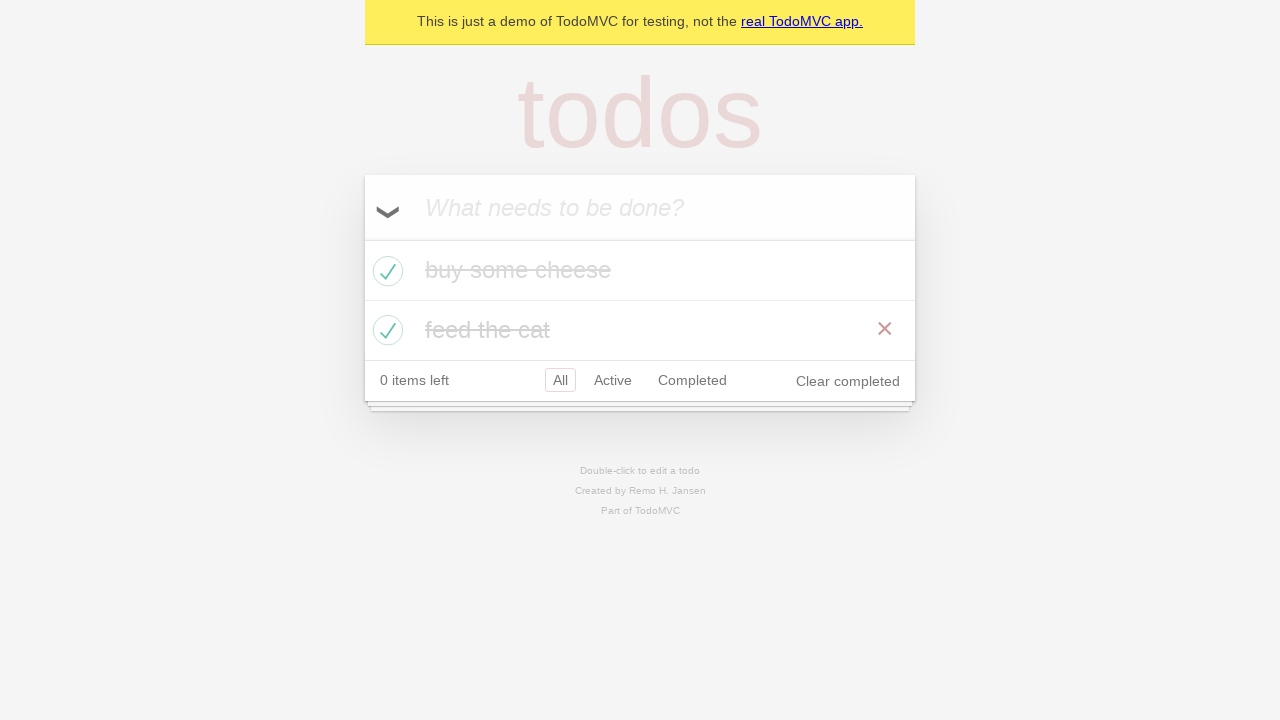

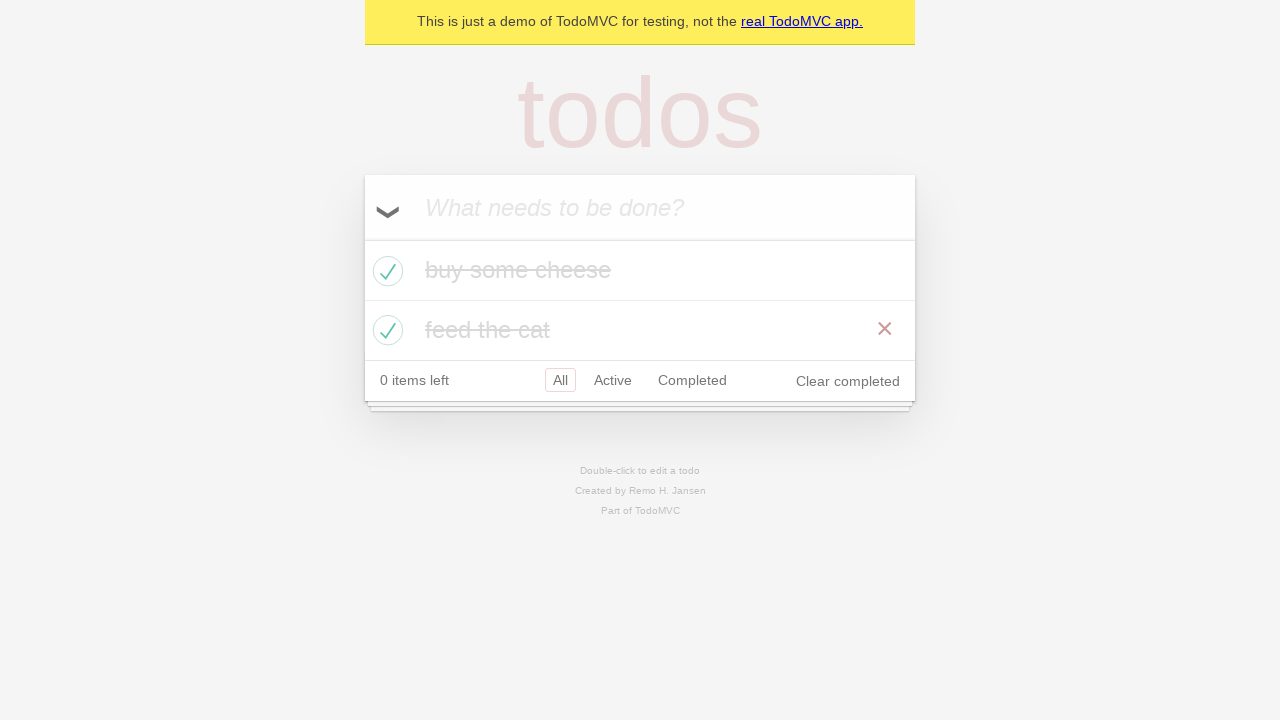